Navigates to youtube.com and verifies that the URL contains "youtube"

Starting URL: https://youtube.com

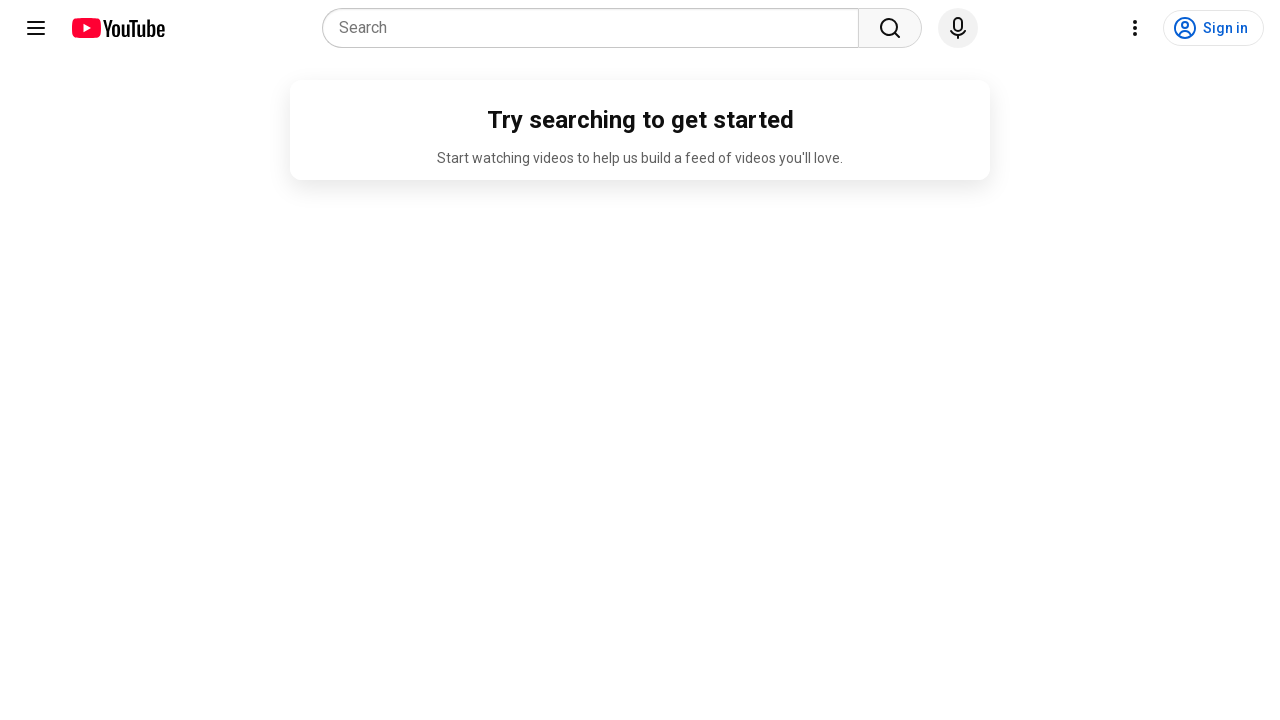

Navigated to https://youtube.com
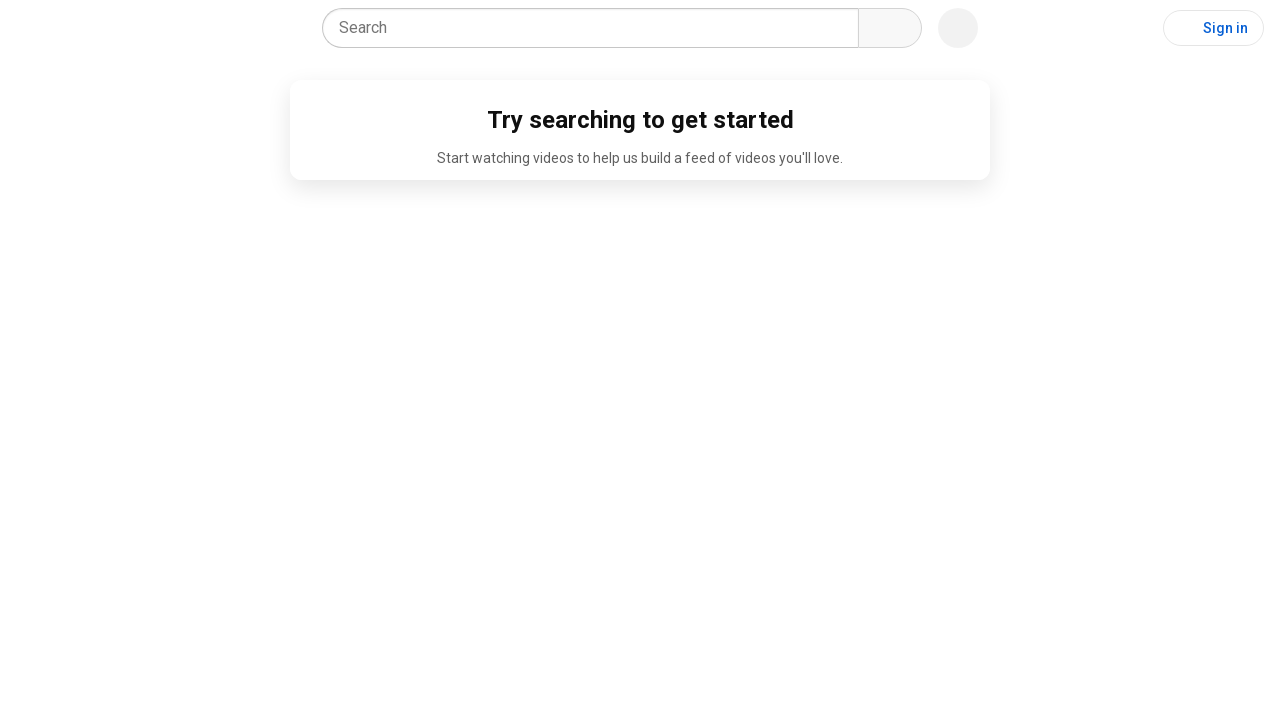

Retrieved current URL
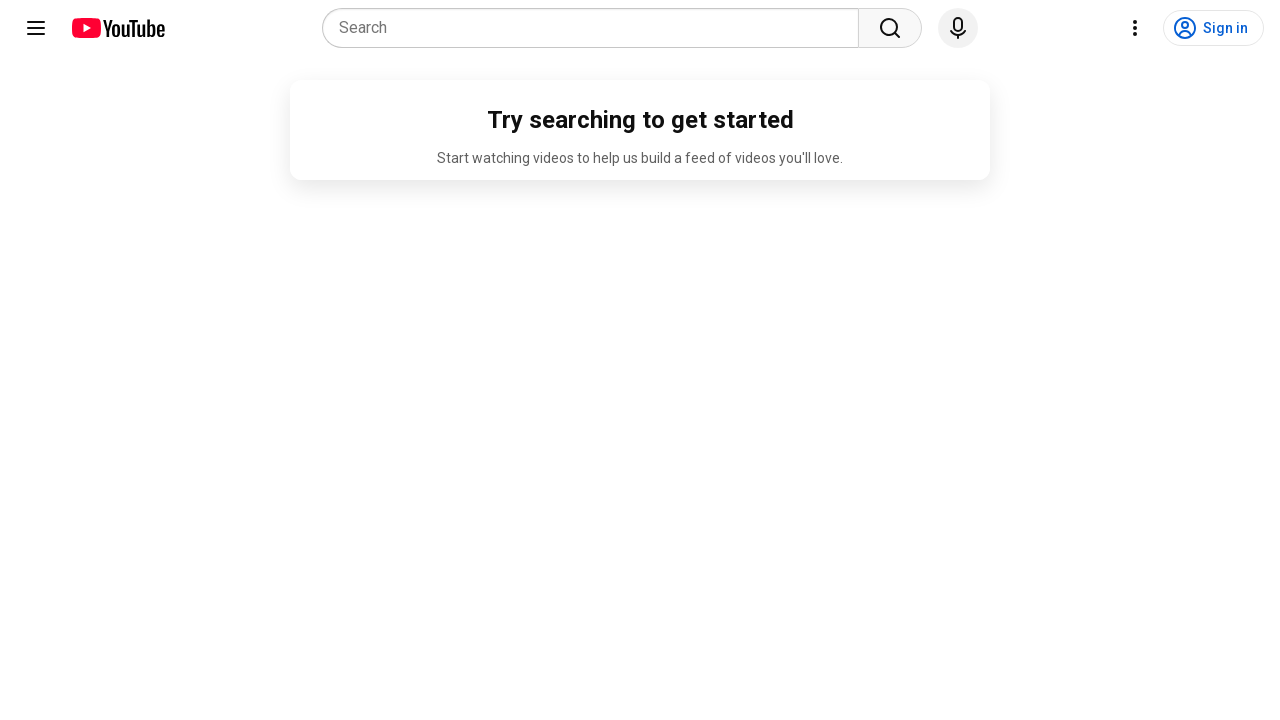

Verified that URL contains 'youtube'
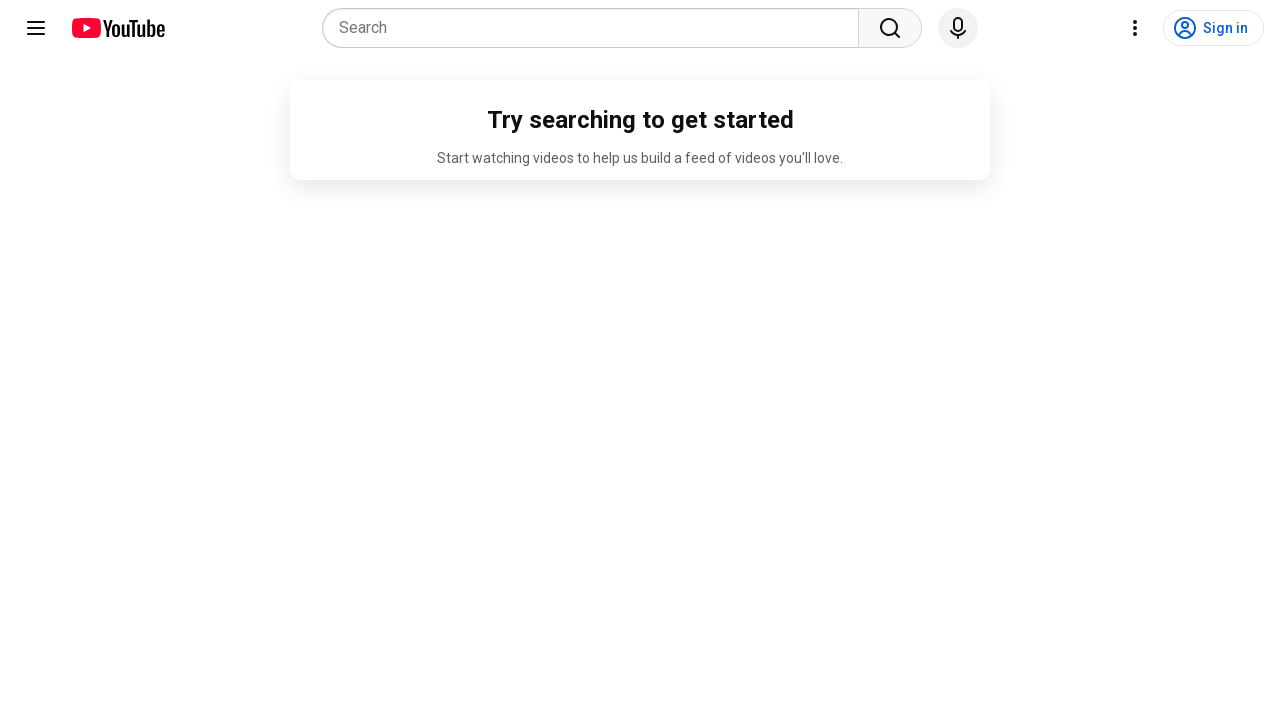

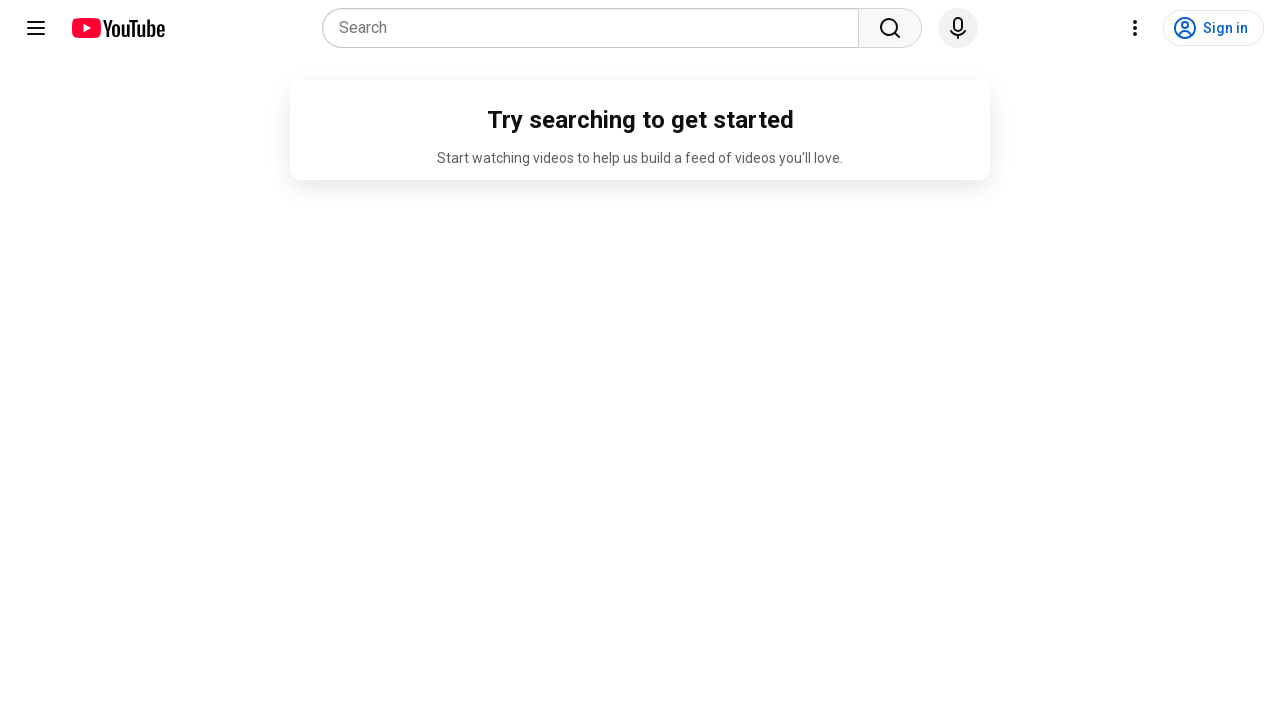